Navigates to the DemoQA accordion page and interacts with the element group section

Starting URL: https://demoqa.com/accordian

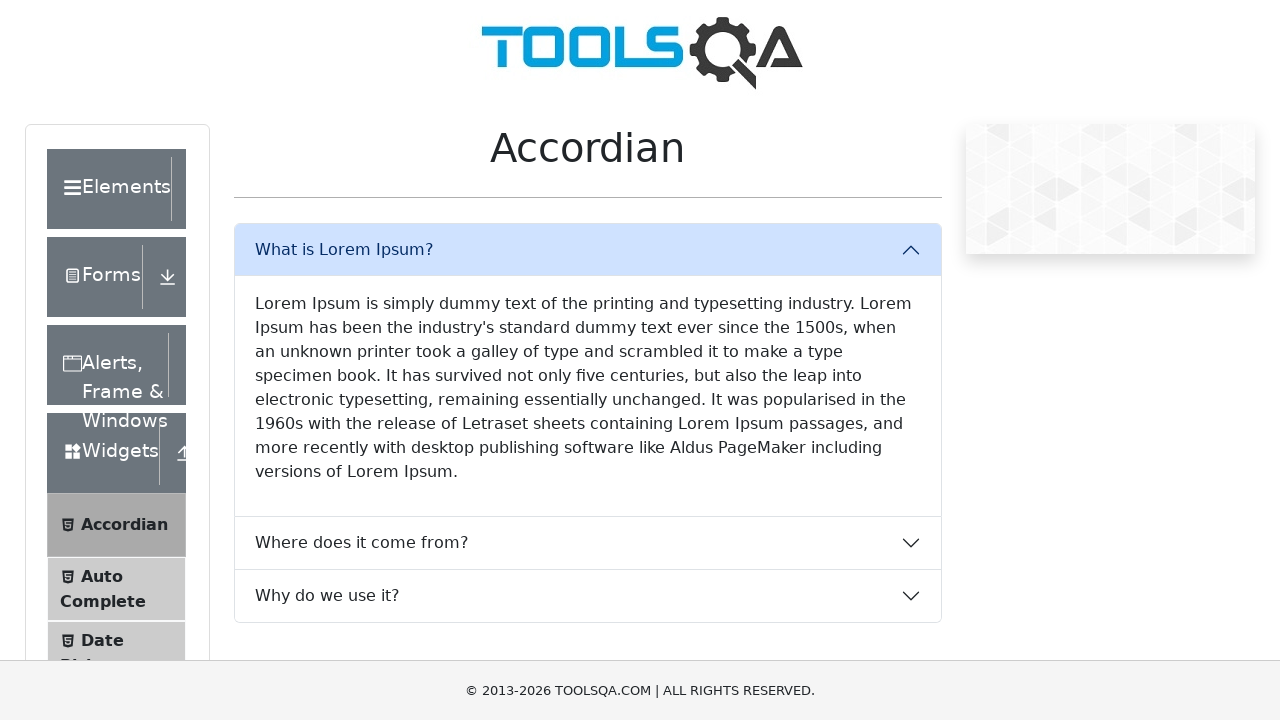

Navigated to DemoQA accordion page
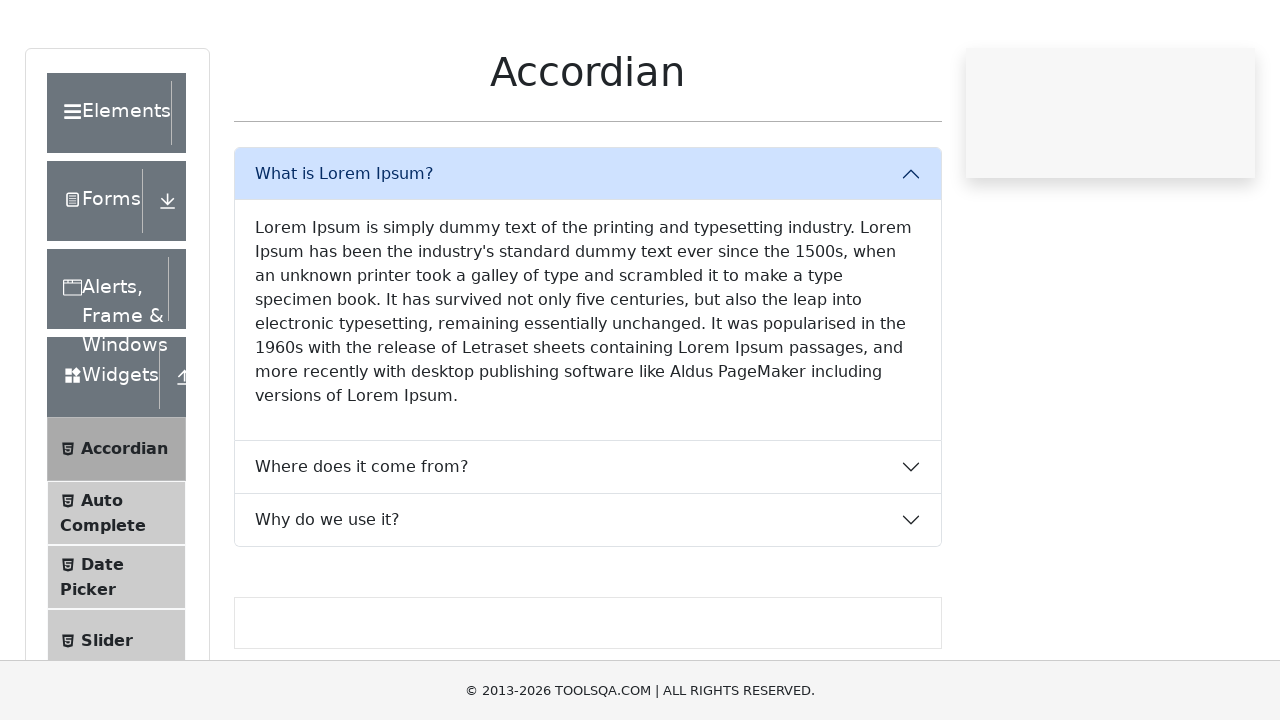

Element group selector became visible on the page
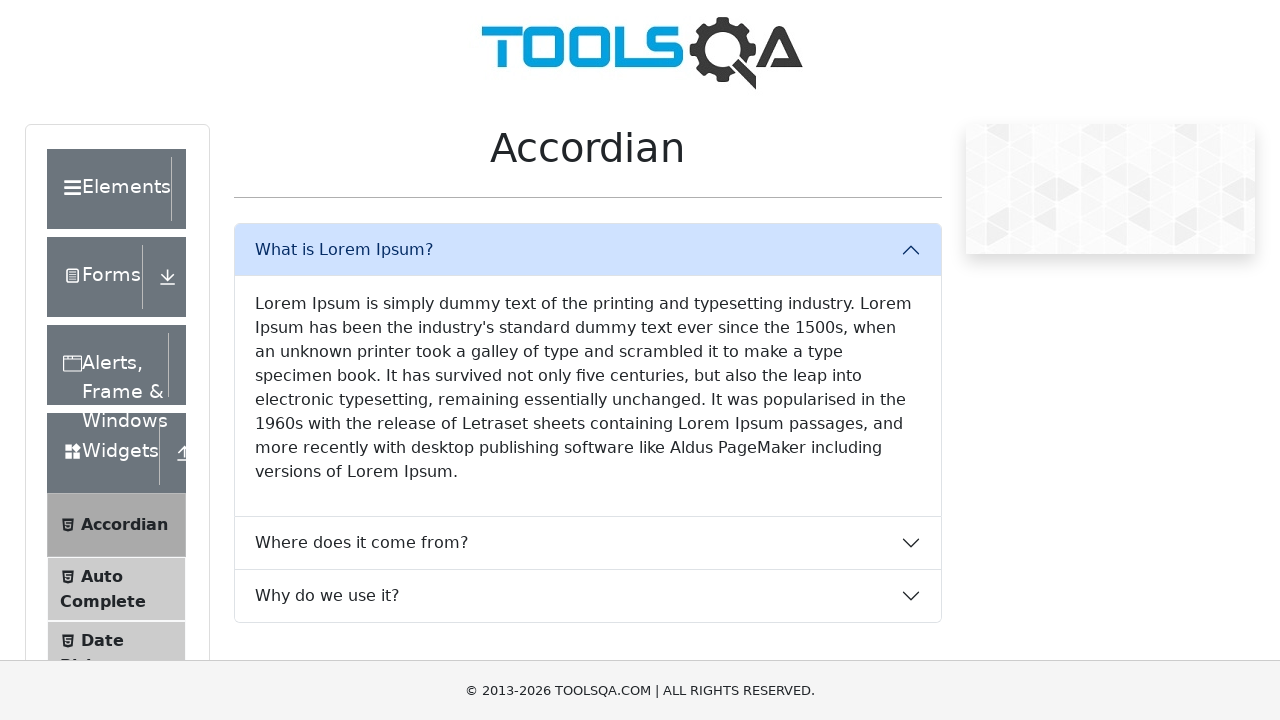

Located the first element group
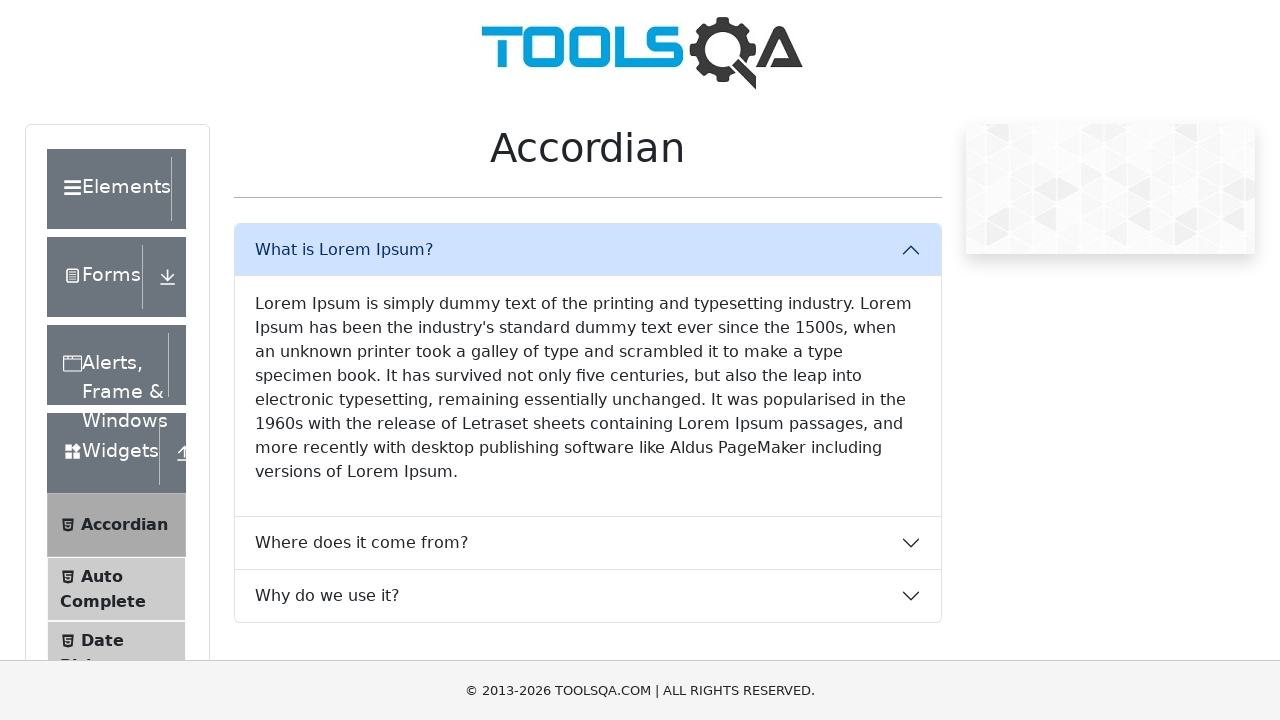

Scrolled element group into view
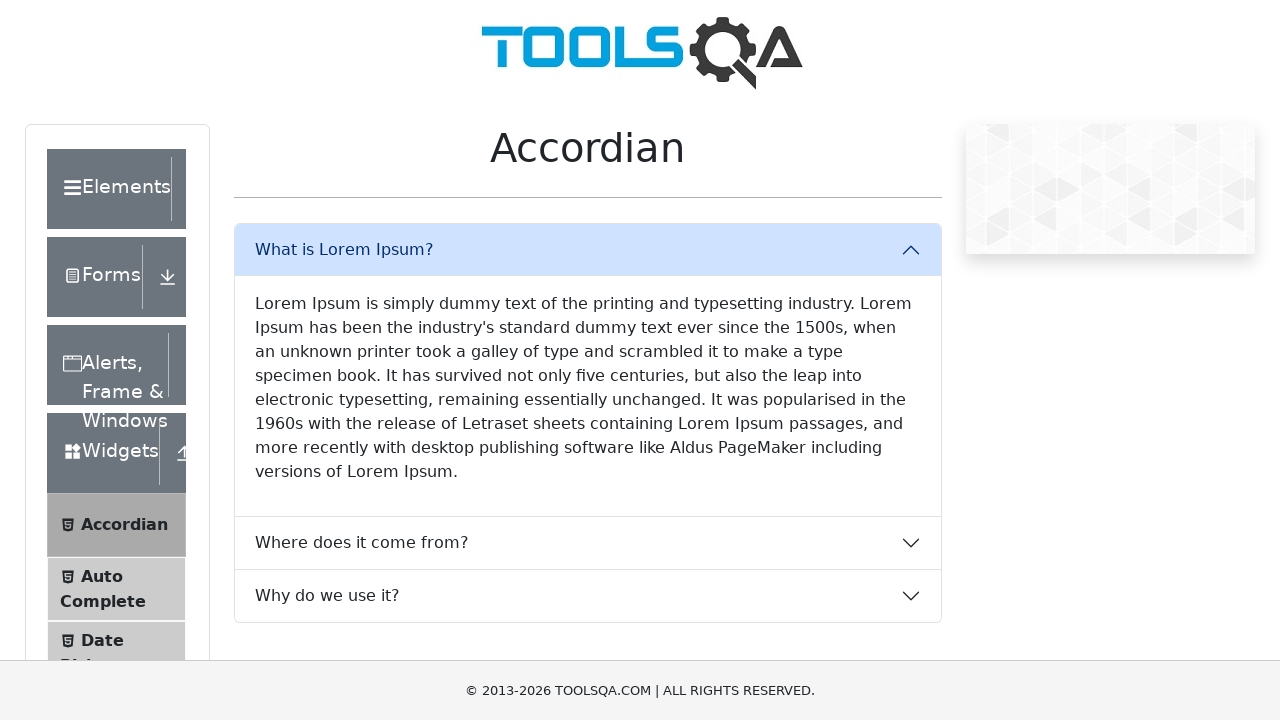

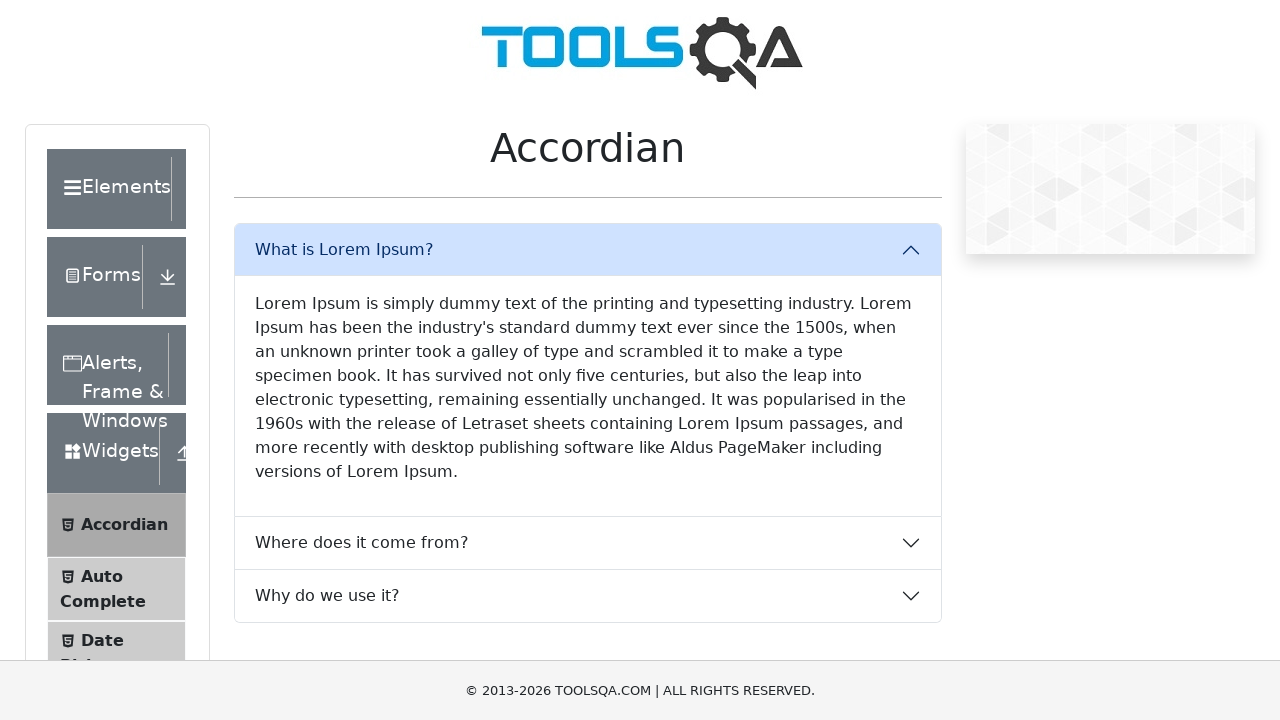